Tests dropdown selection functionality by selecting options using visible text, index, and value methods

Starting URL: https://kristinek.github.io/site/examples/actions

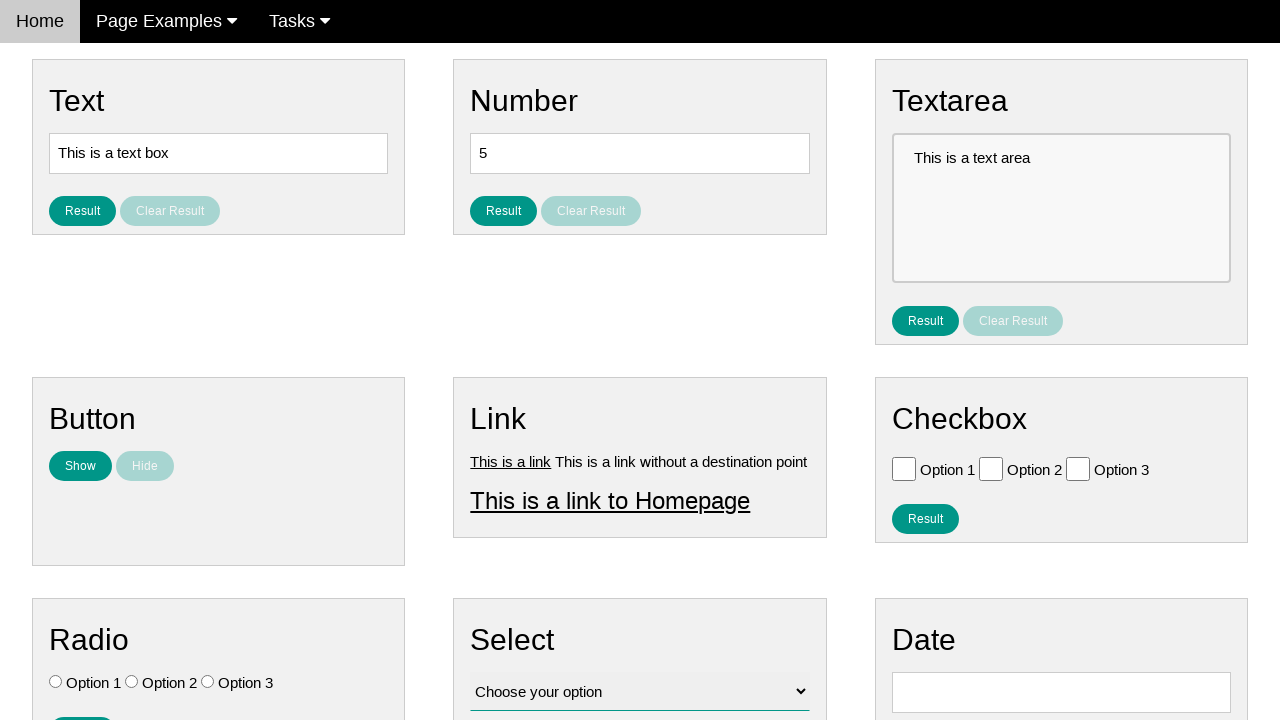

Selected 'Option 2' from dropdown by visible text on #vfb-12
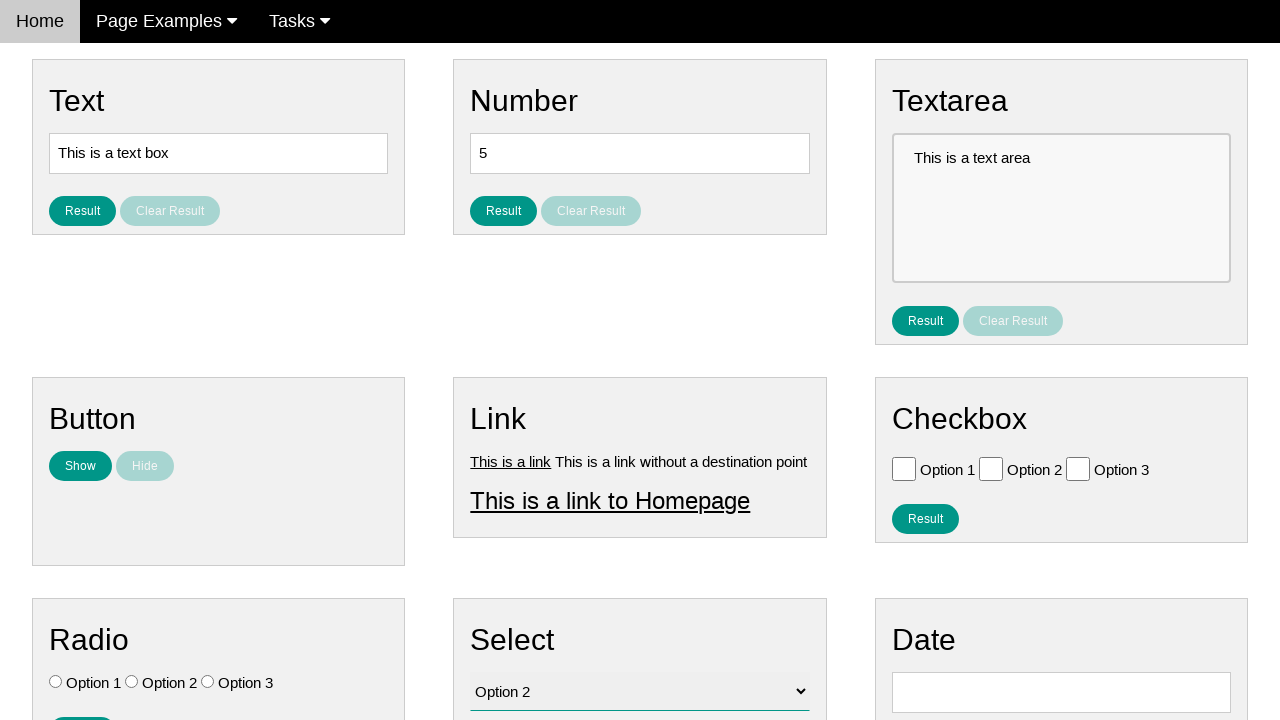

Verified dropdown selection changed to 'value2'
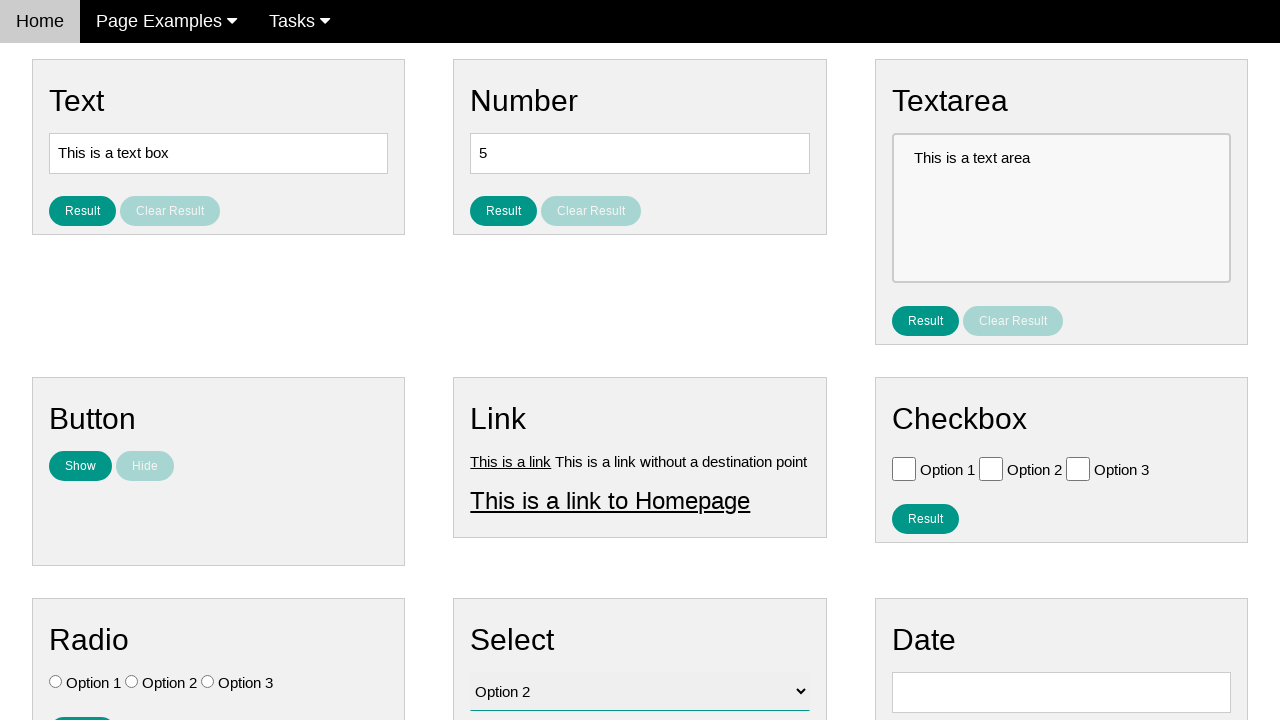

Selected dropdown option by index 1 (Option 1) on #vfb-12
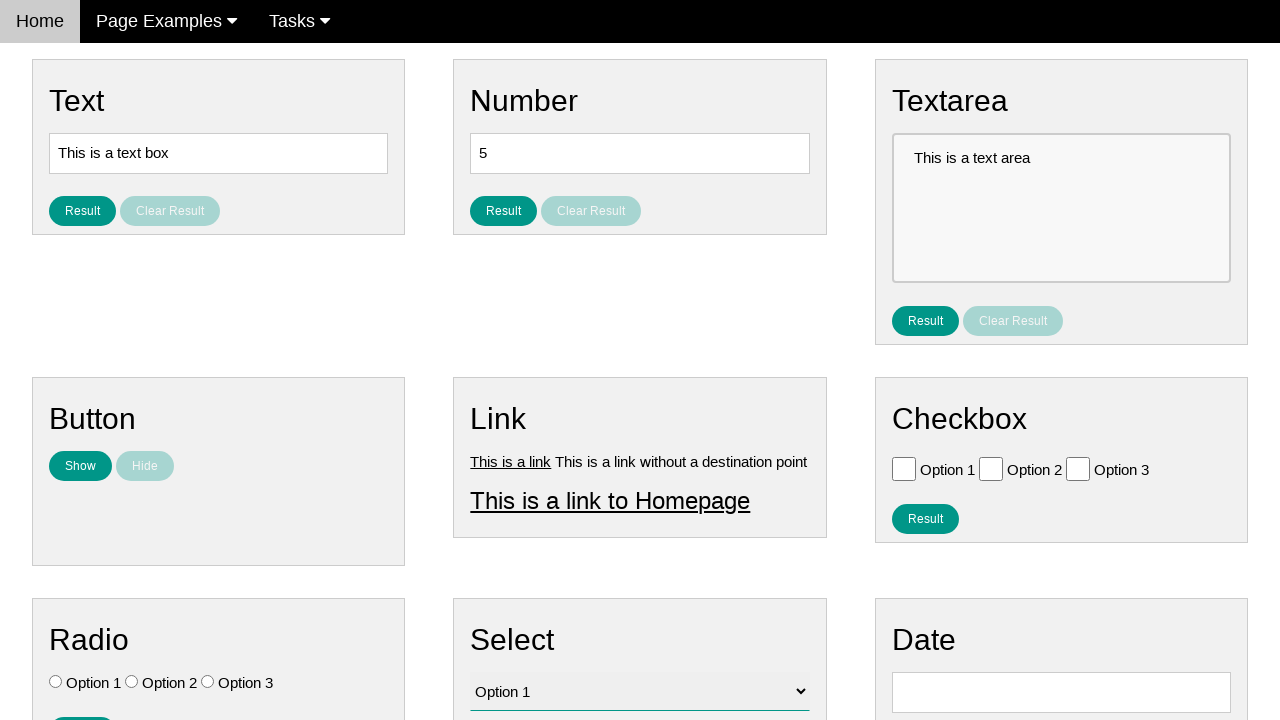

Selected dropdown option by value 'value1' on #vfb-12
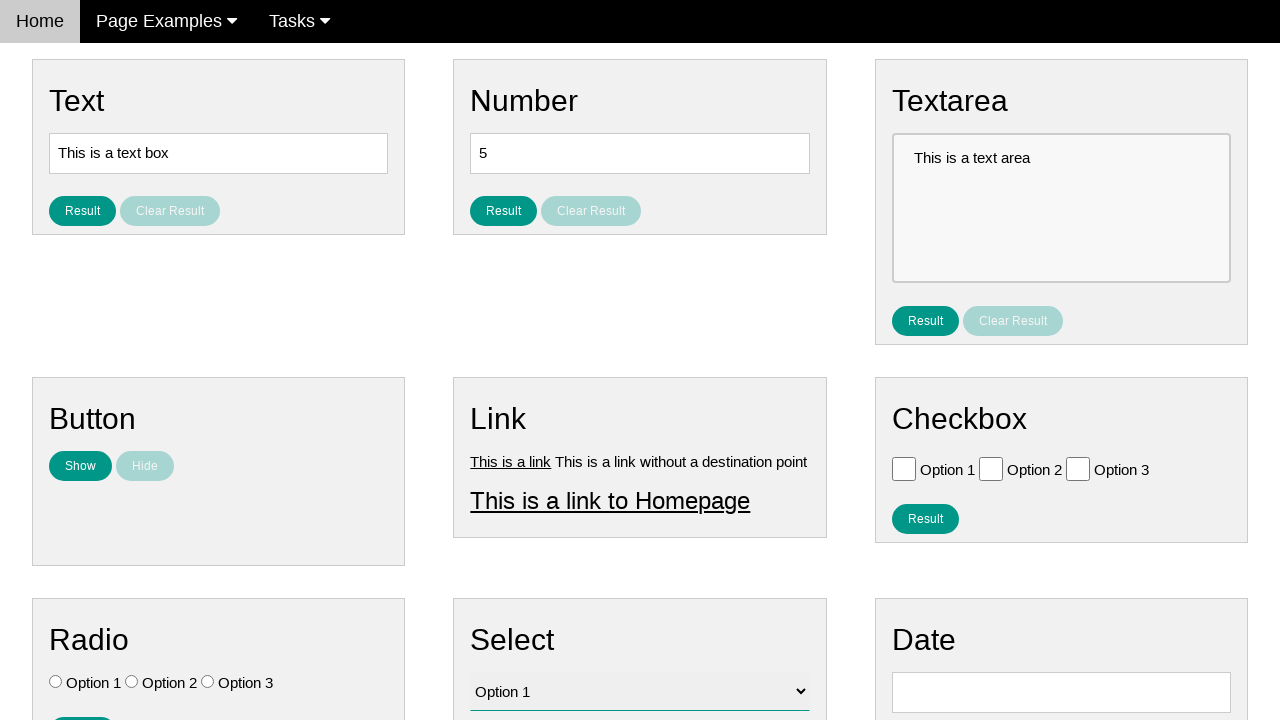

Verified final dropdown selection is 'value1'
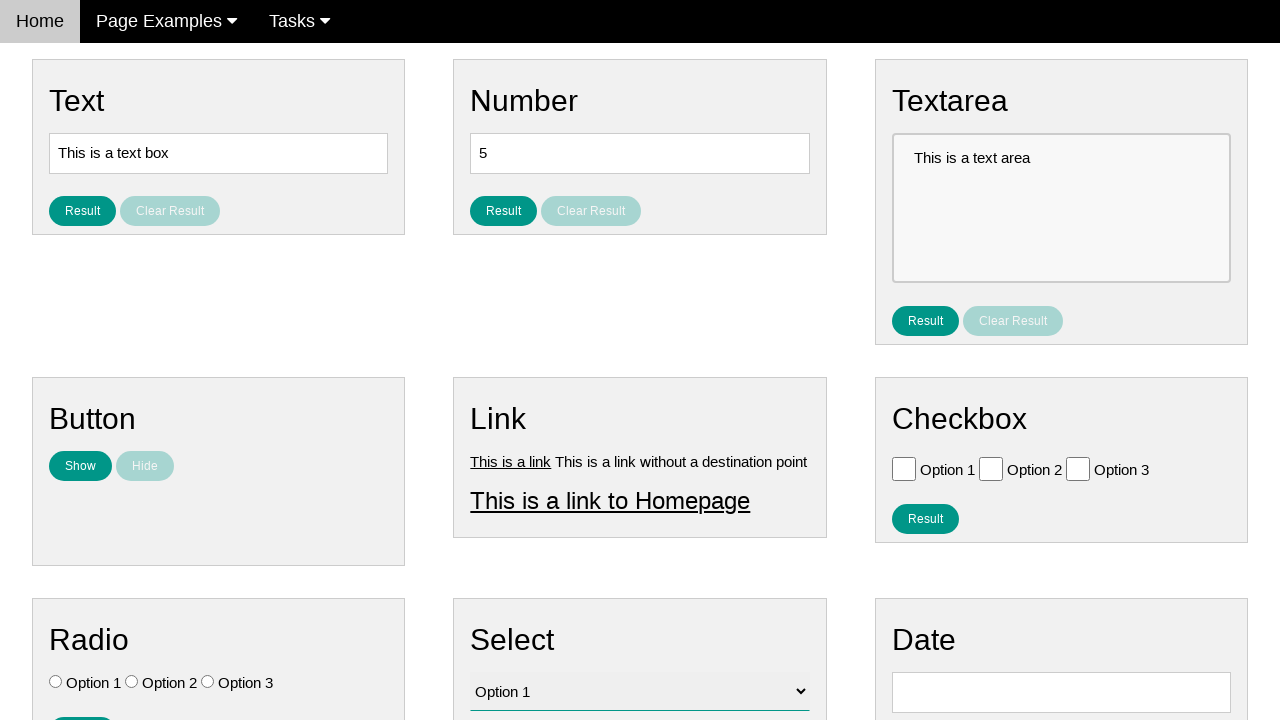

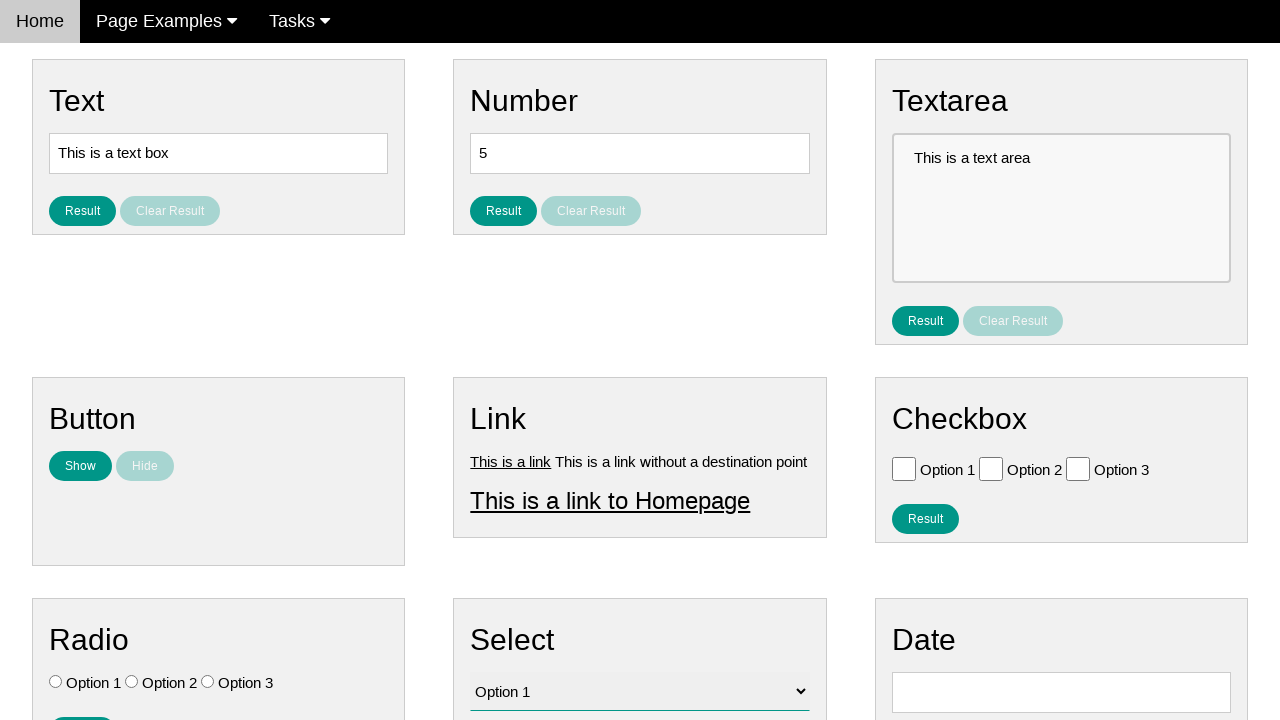